Navigates to the 2c2p payment gateway UAT page and verifies the page loads by checking the title

Starting URL: https://ebguat.2c2p.com/mm

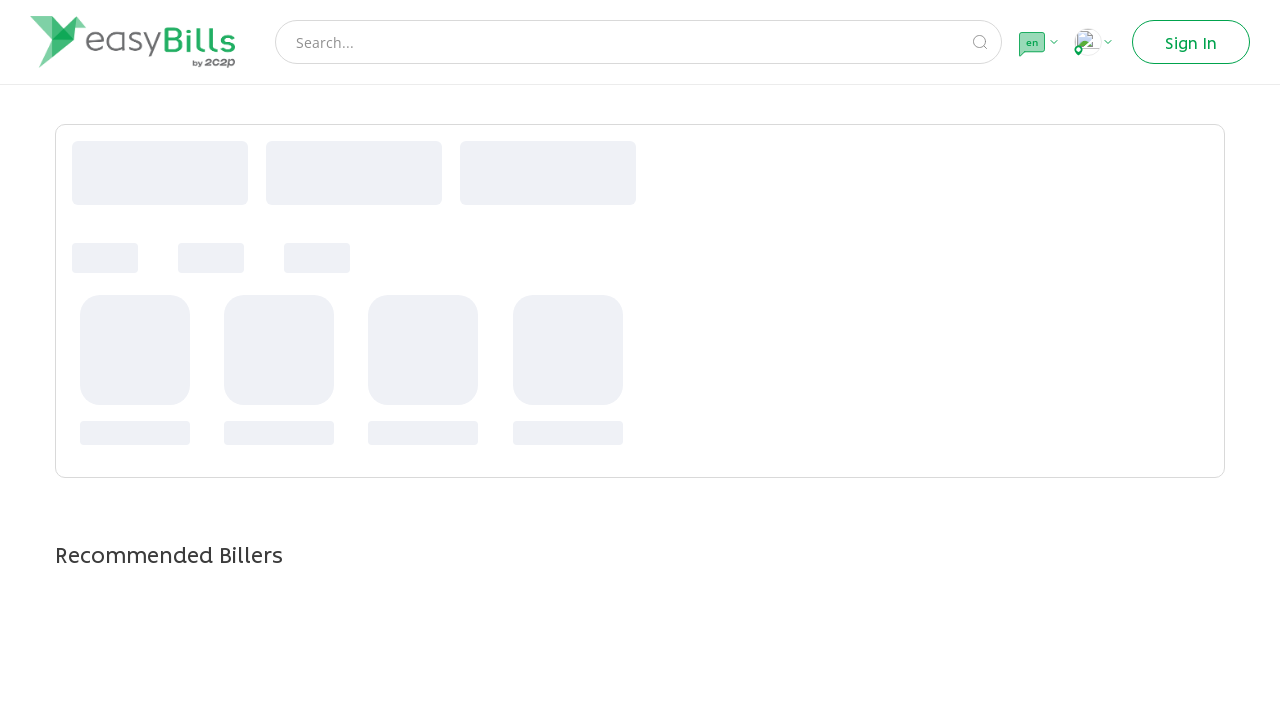

Waited for page DOM content to load
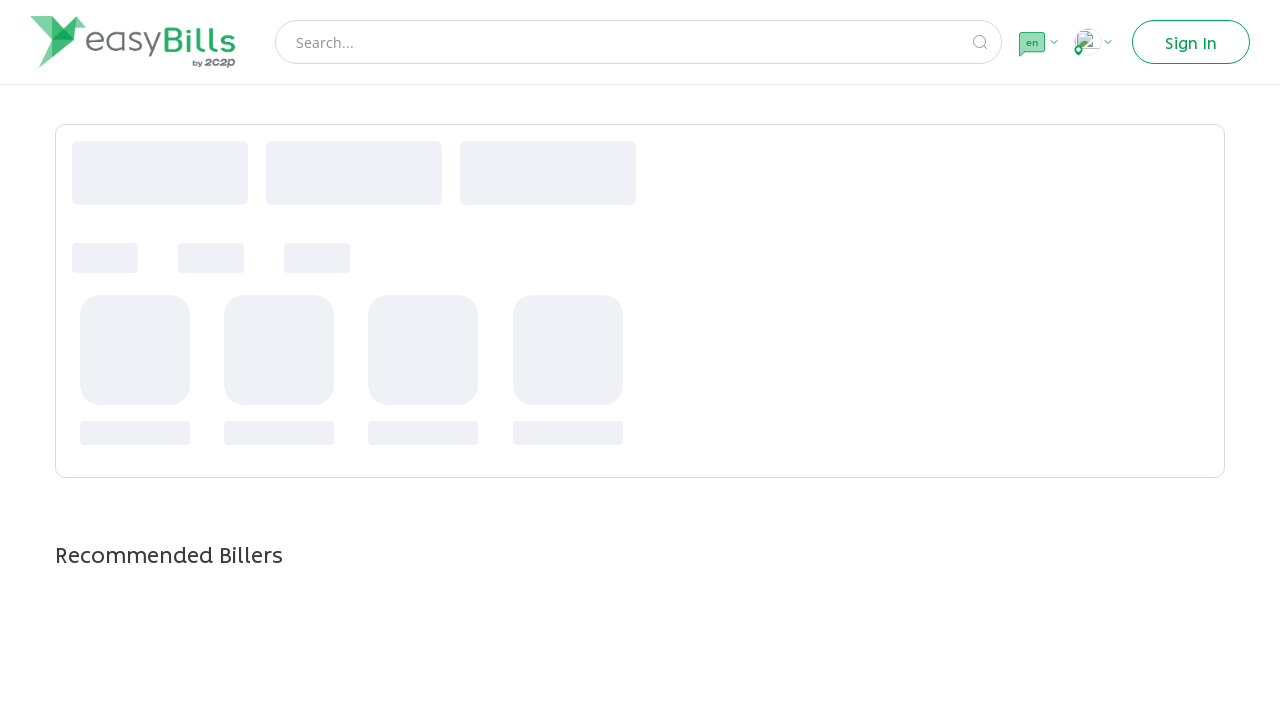

Retrieved page title: easyBills
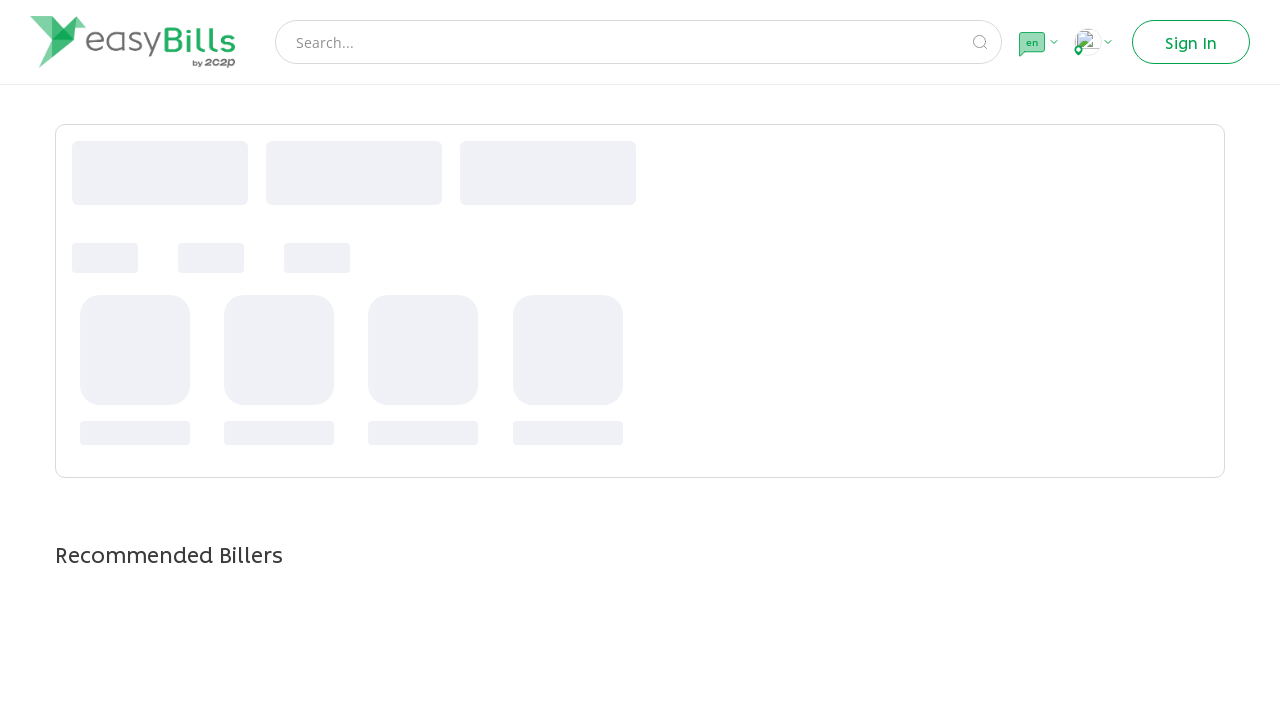

Verified 2c2p payment gateway UAT page loaded with title: easyBills
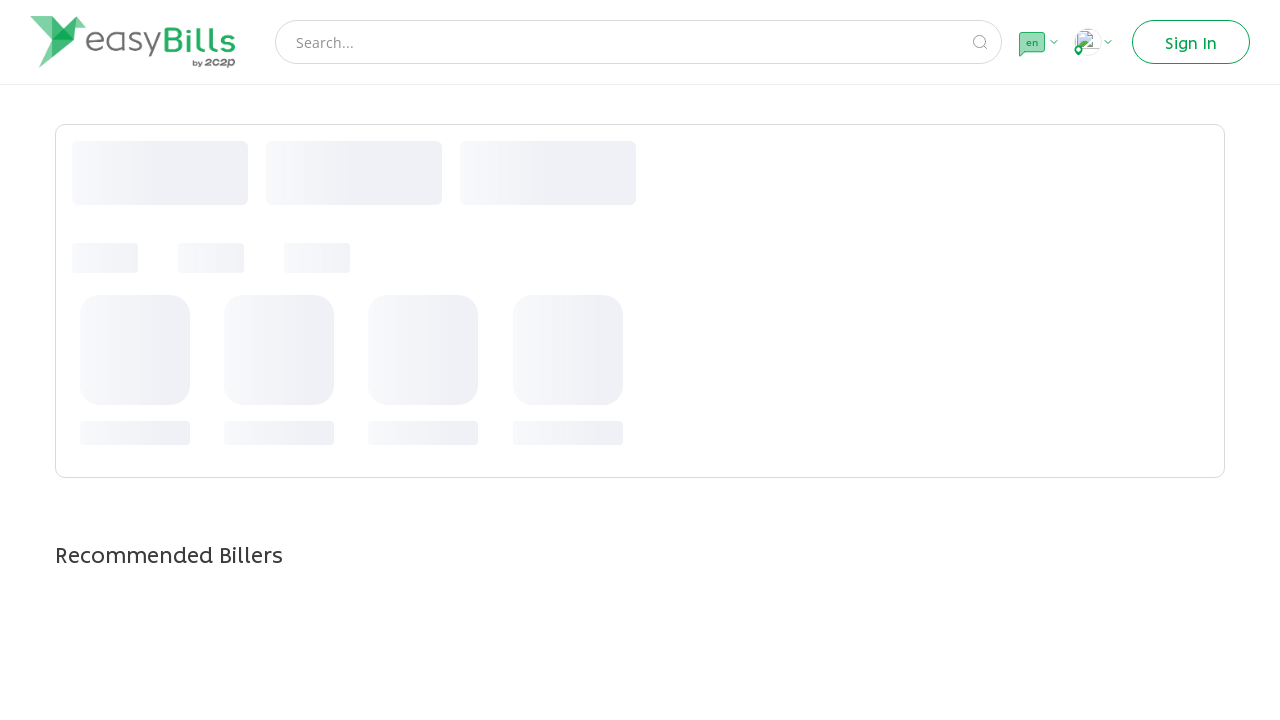

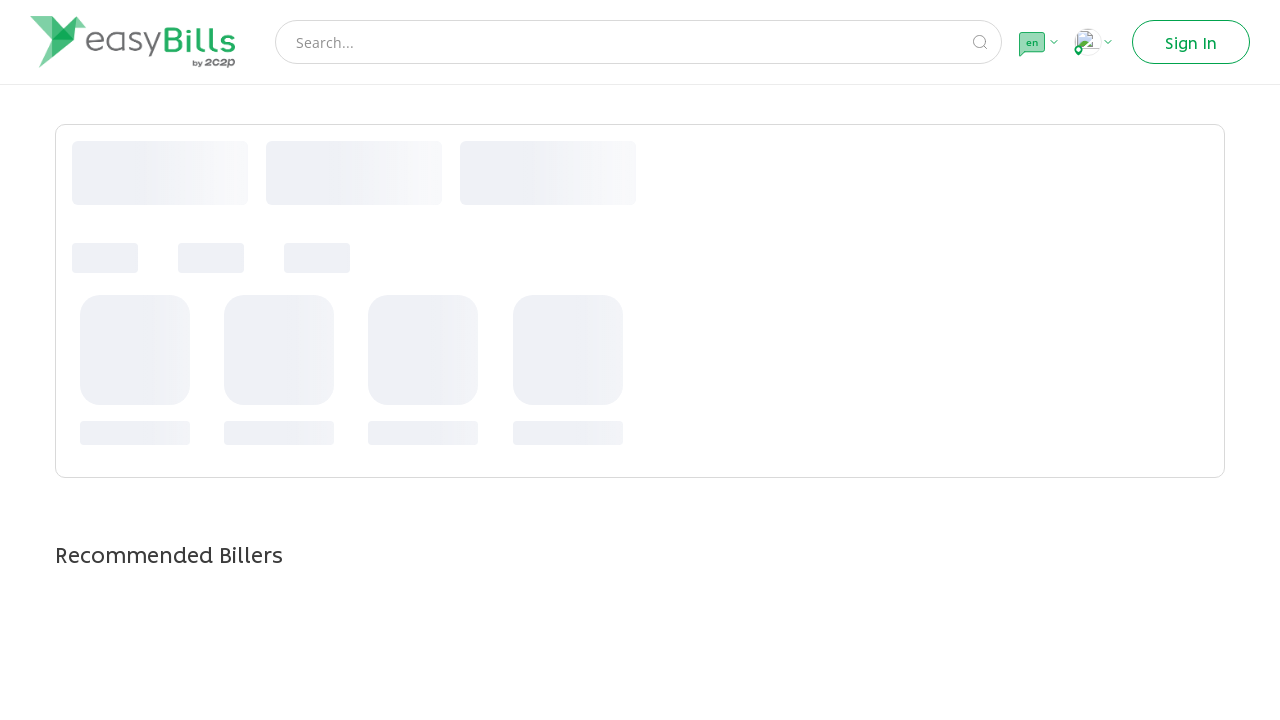